Navigates to a page and clicks through all available links sequentially

Starting URL: https://www.fleetingimage.com/wij/xyzzy/13-pp.html

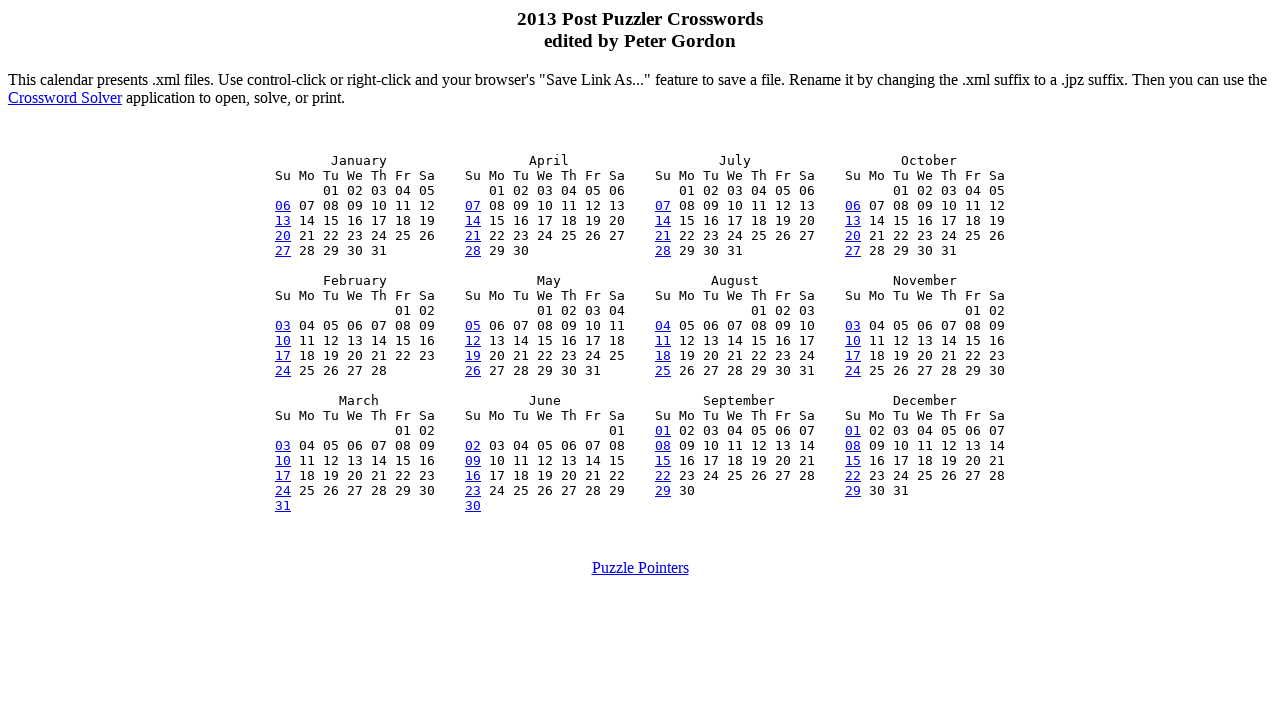

Navigated to starting URL https://www.fleetingimage.com/wij/xyzzy/13-pp.html
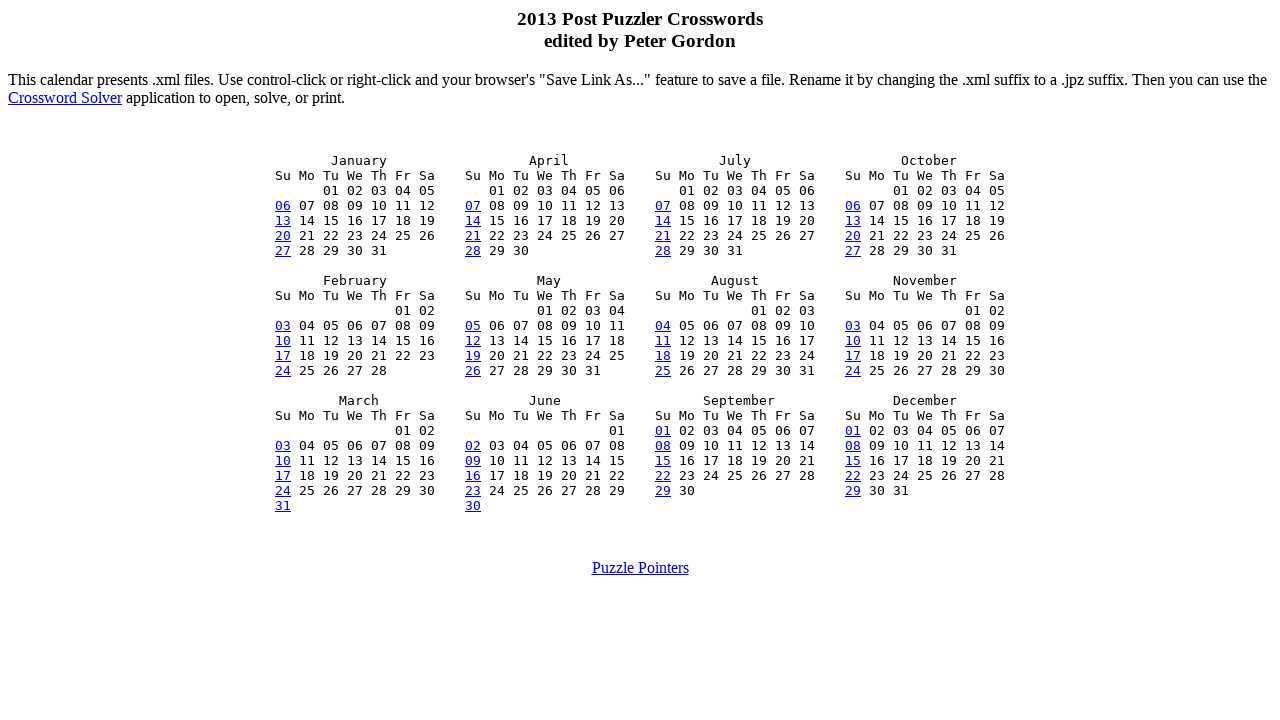

Retrieved all links on the page
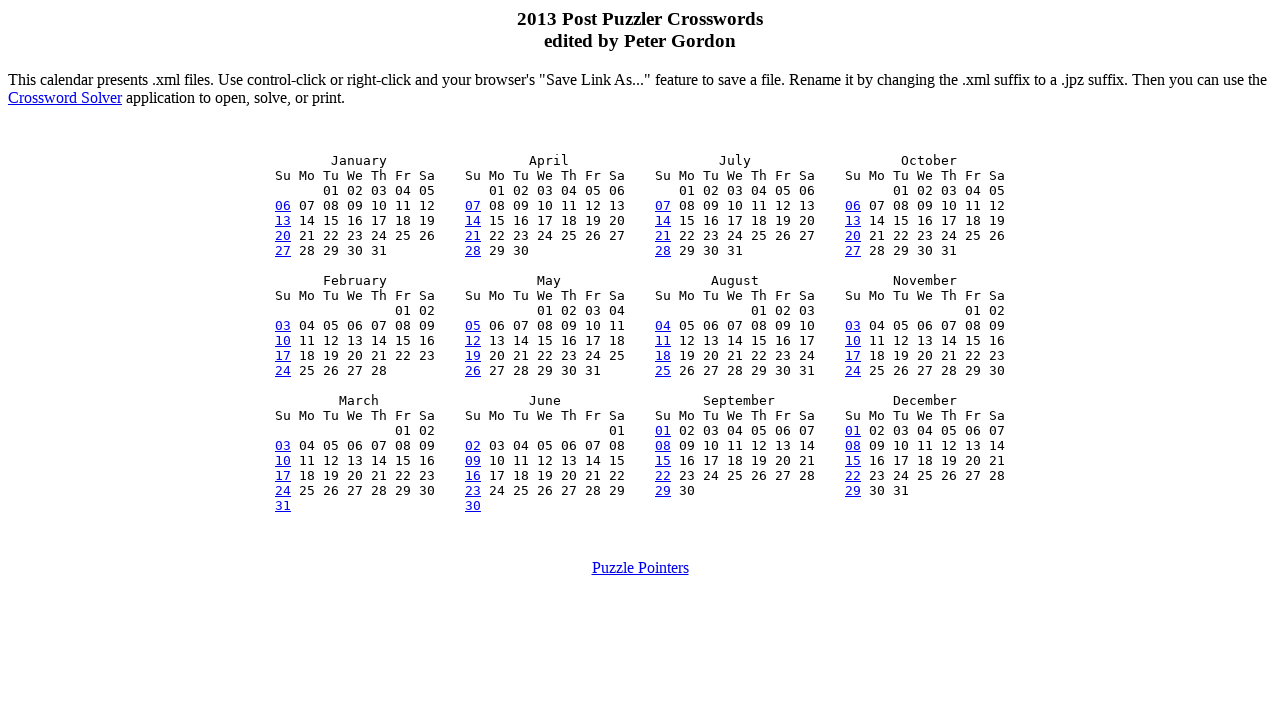

Excluded last link; 53 links remain to click
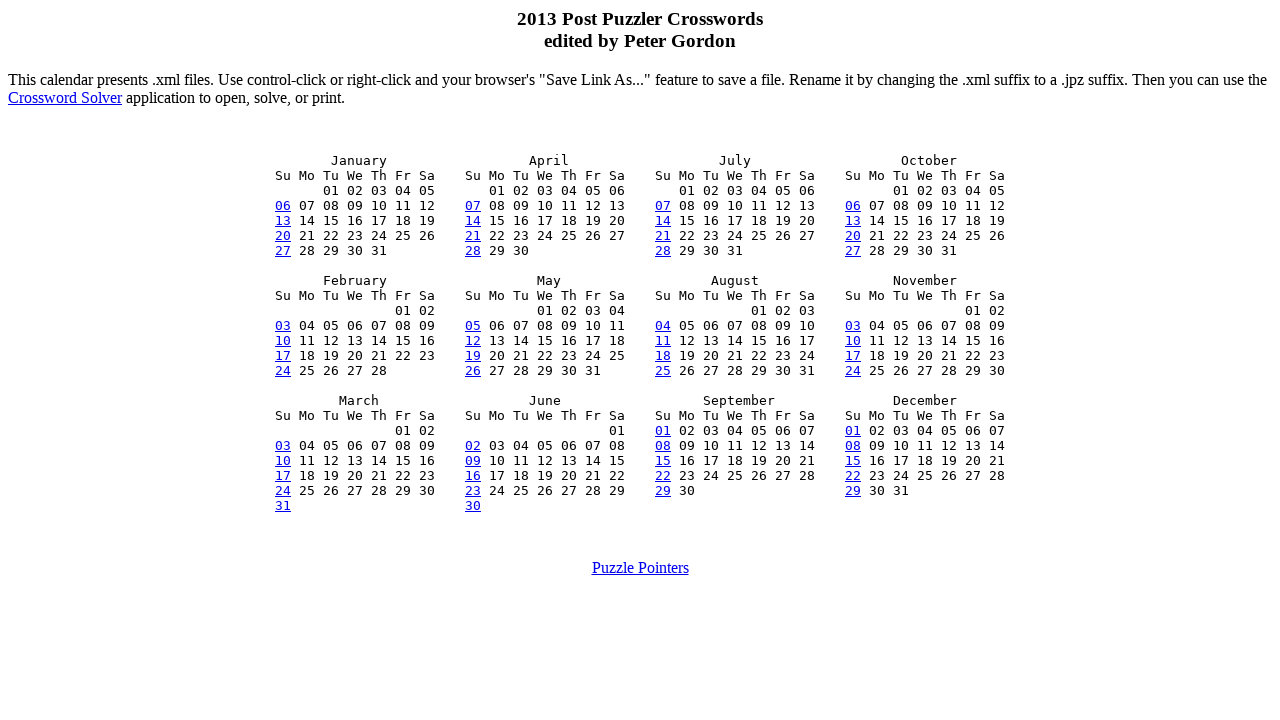

Clicked link 1 of 53 at (65, 97) on a >> nth=0
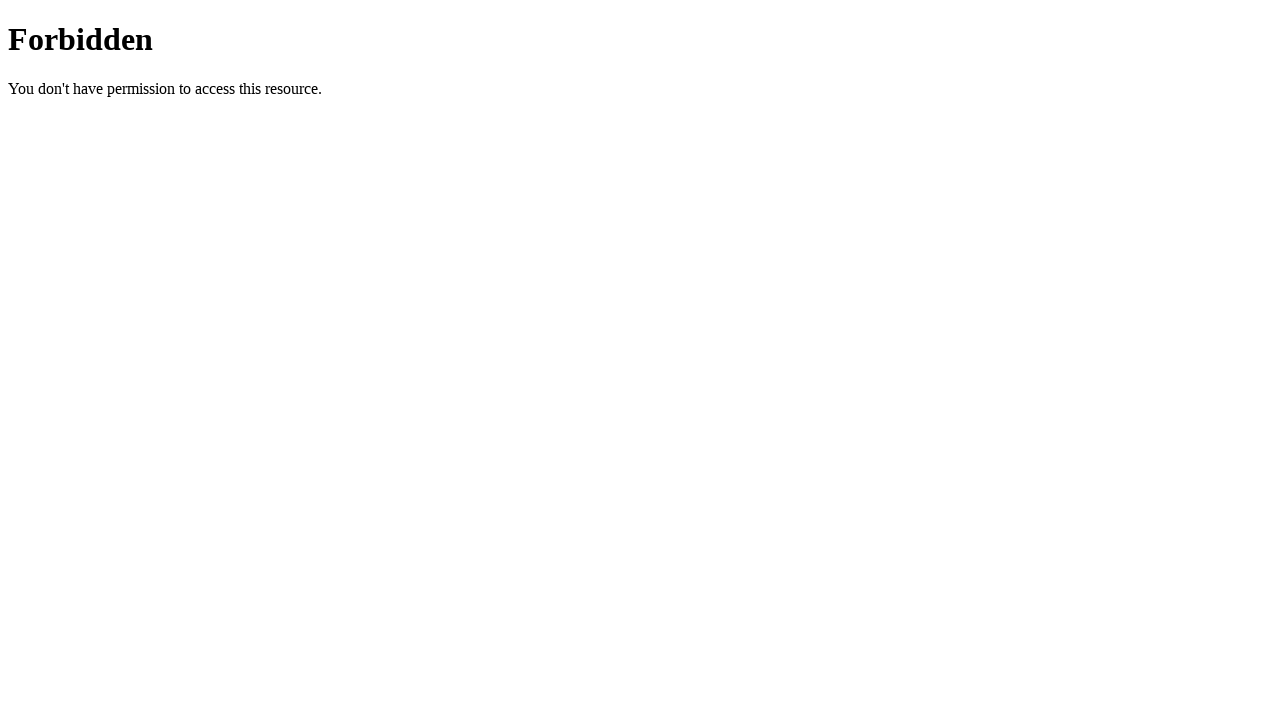

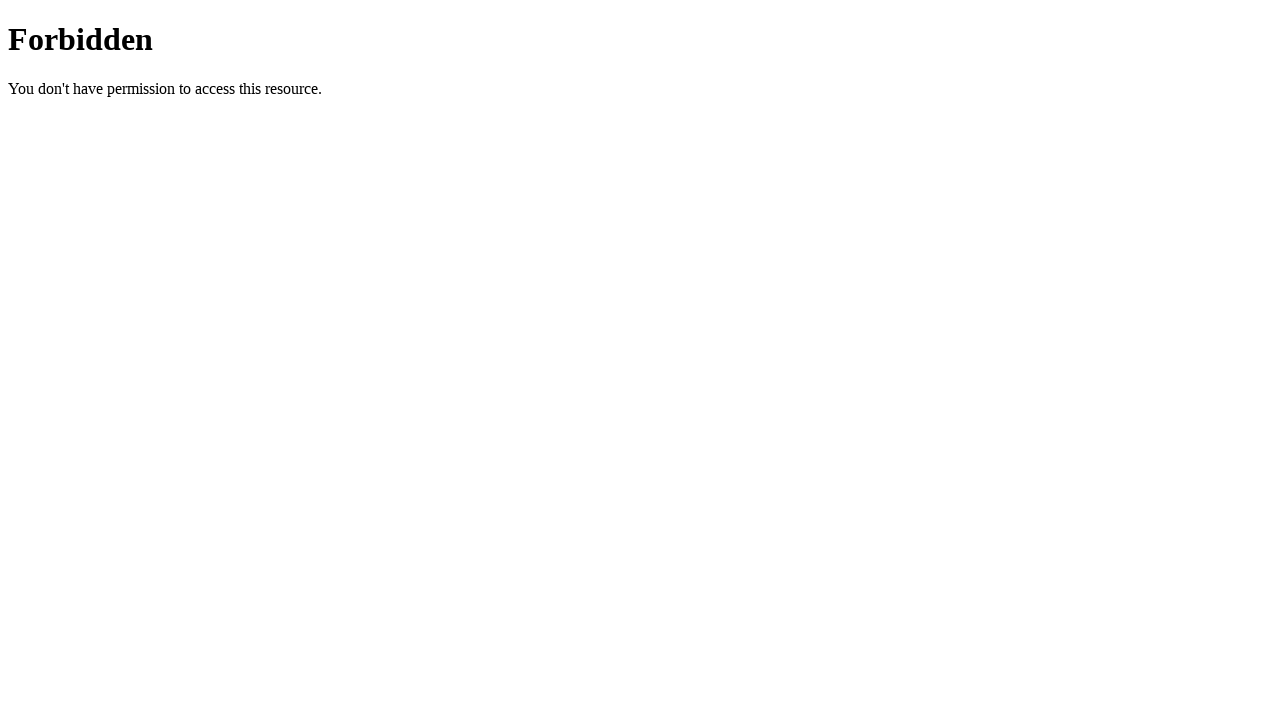